Tests filling a text input field on the automation sandbox page

Starting URL: https://thefreerangetester.github.io/sandbox-automation-testing/

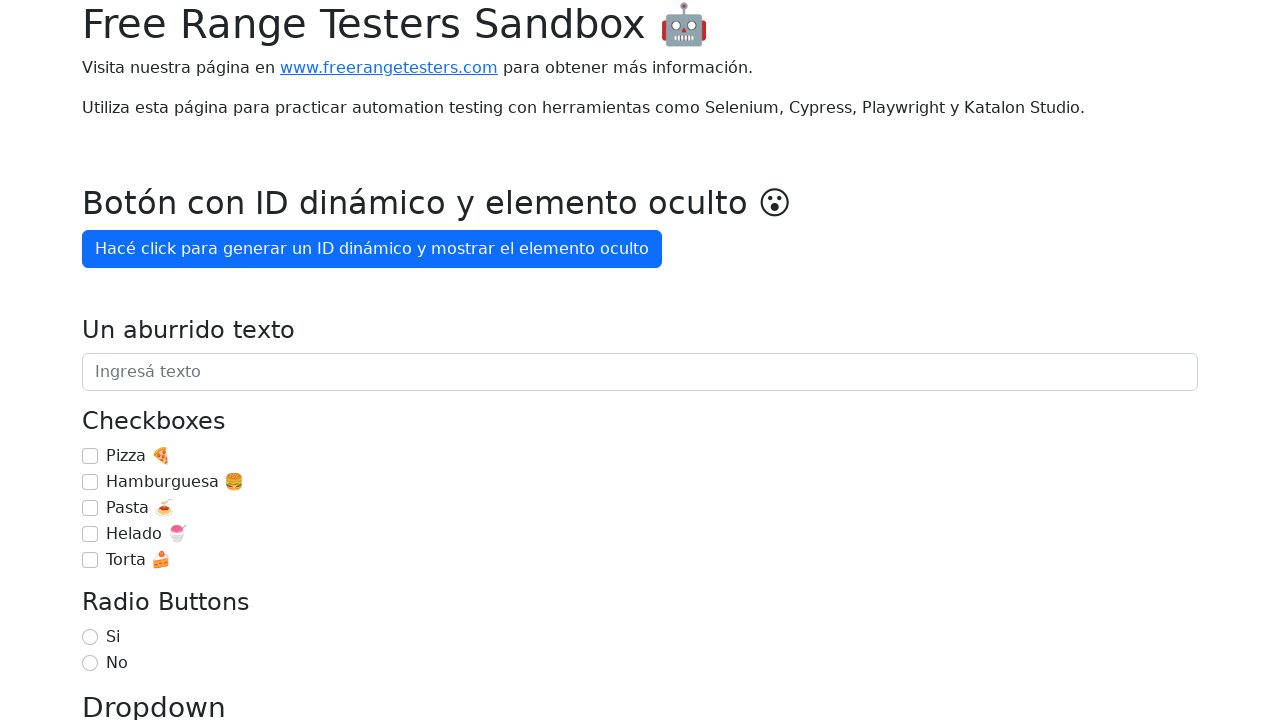

Filled text field 'Un aburrido texto' with the same text on internal:role=textbox[name="Un aburrido texto"i]
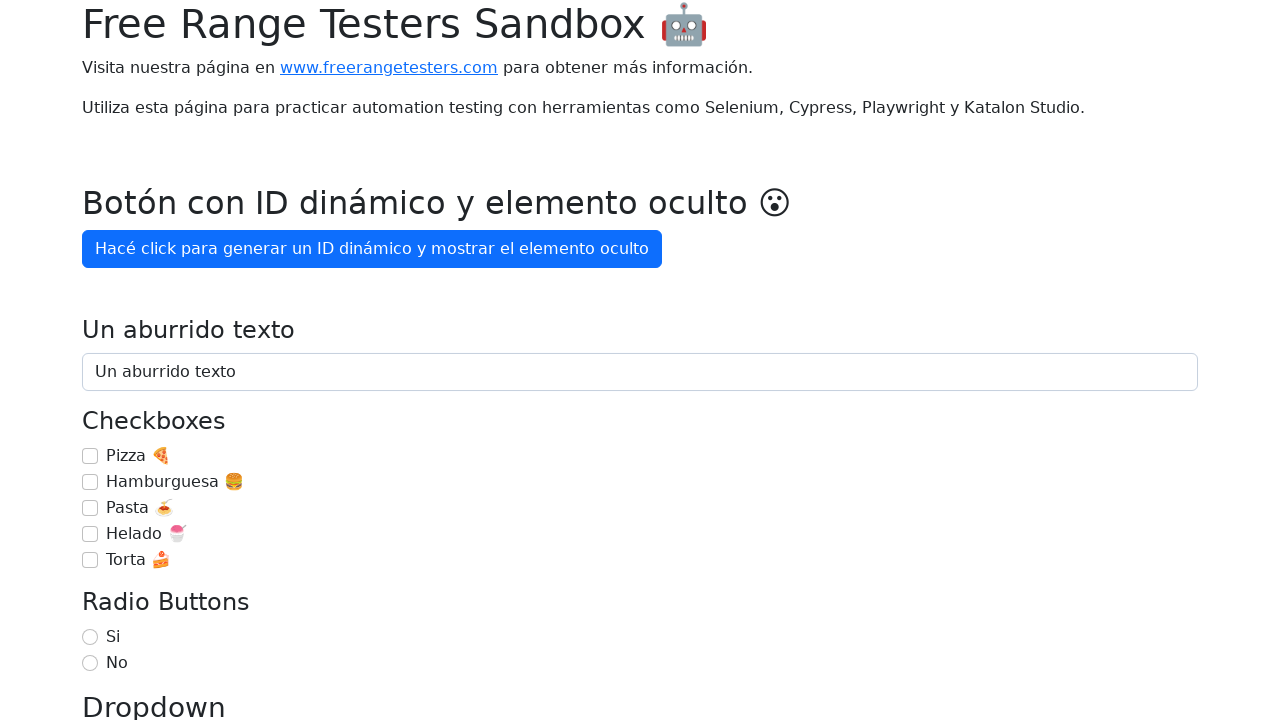

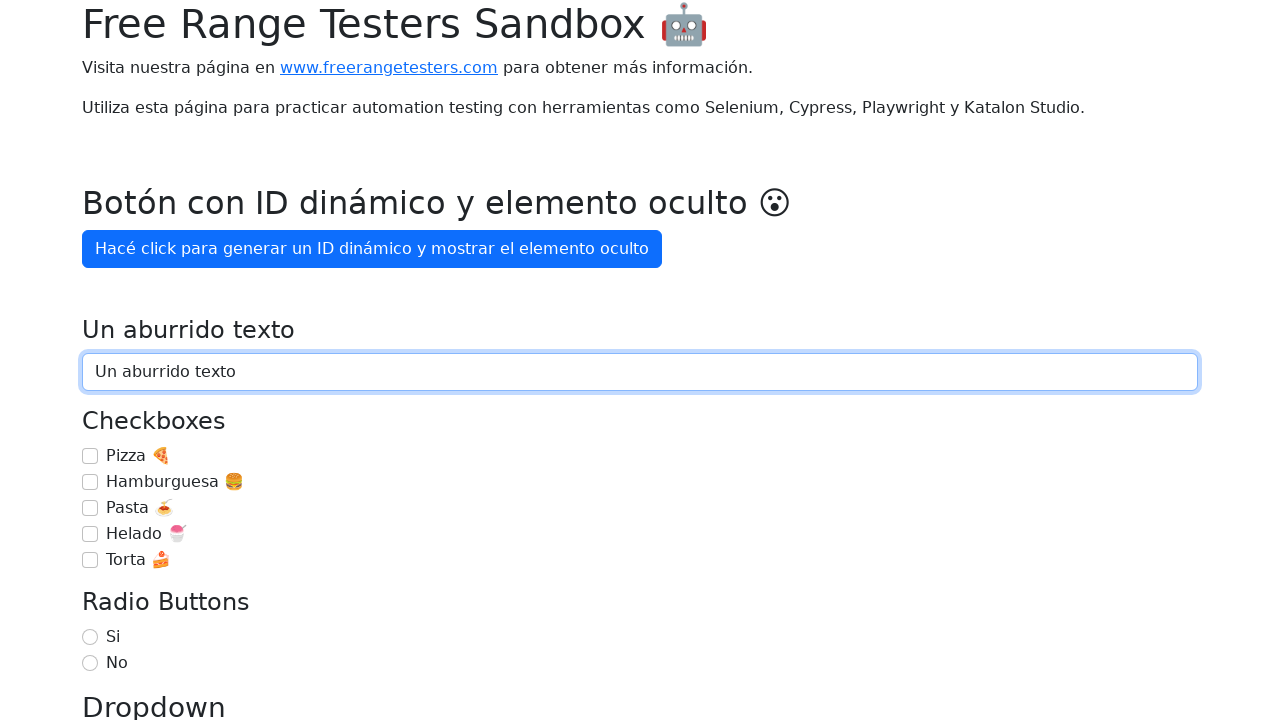